Tests Tiki.vn search functionality by navigating to a search results page, waiting for the page to load, scrolling to load more products, and verifying product items are displayed.

Starting URL: https://tiki.vn/search?q=laptop

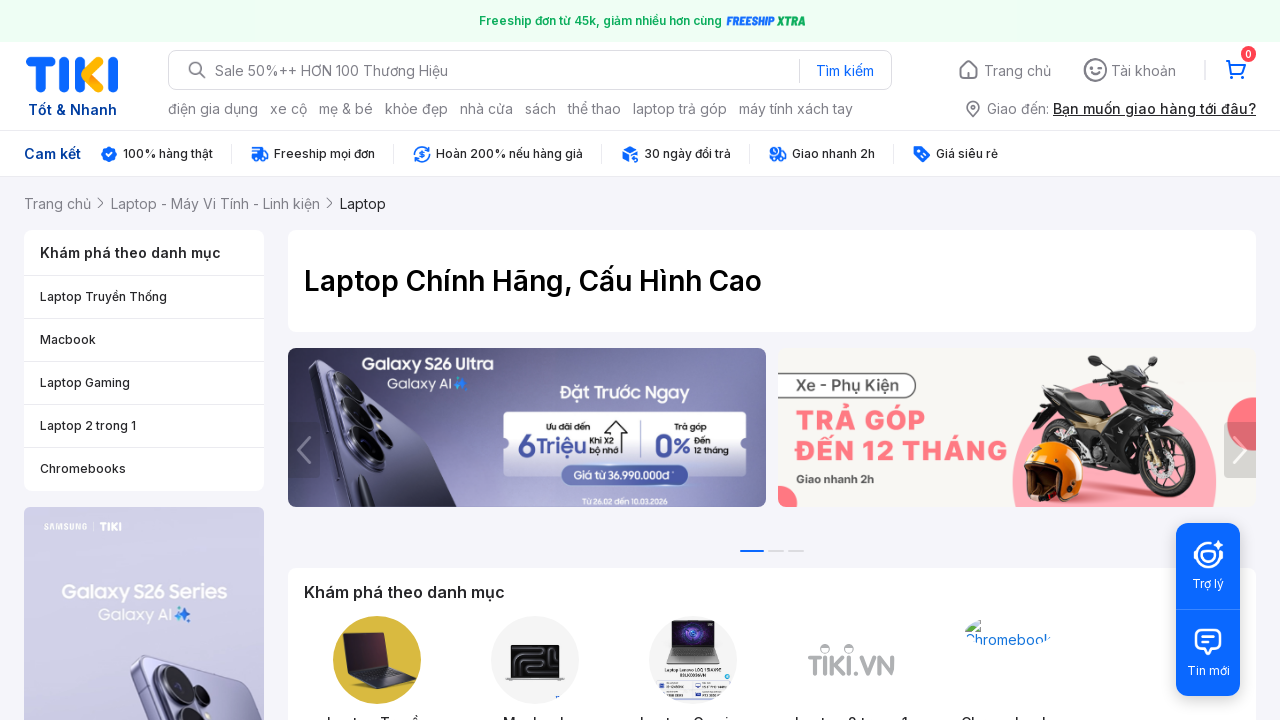

Waited for page title to change, indicating search results loaded
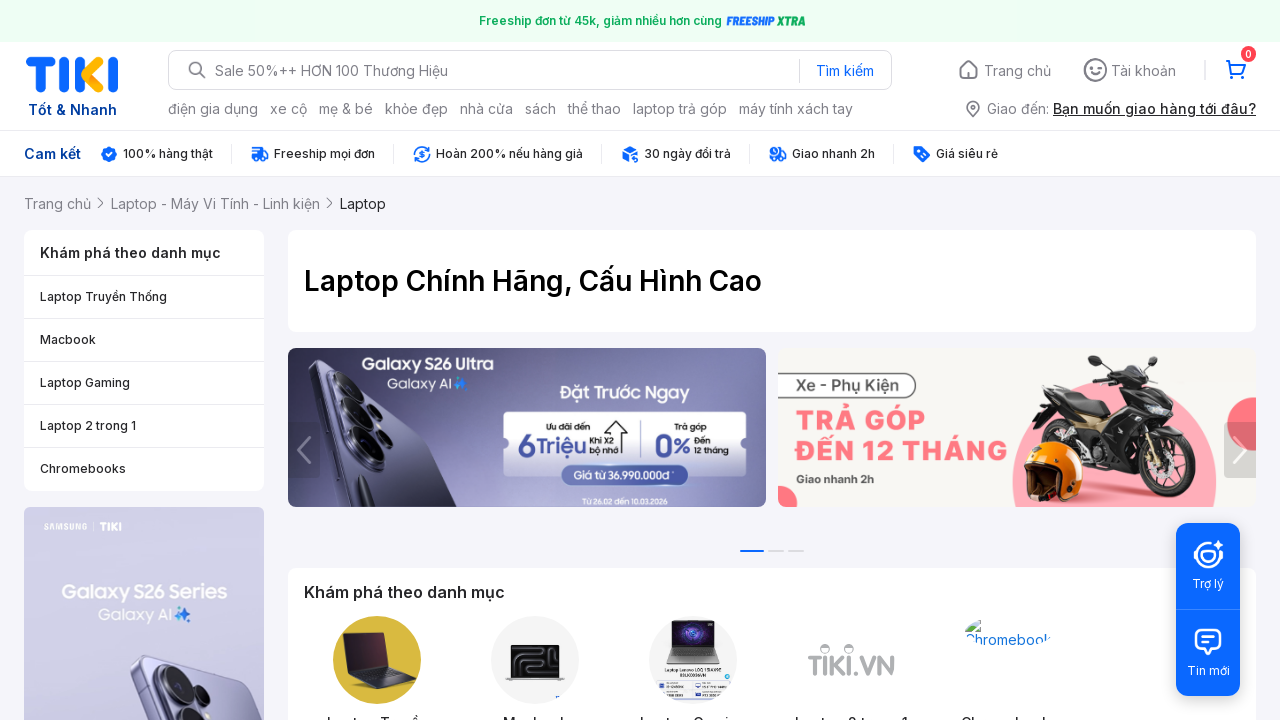

Scrolled to bottom of page to load more products
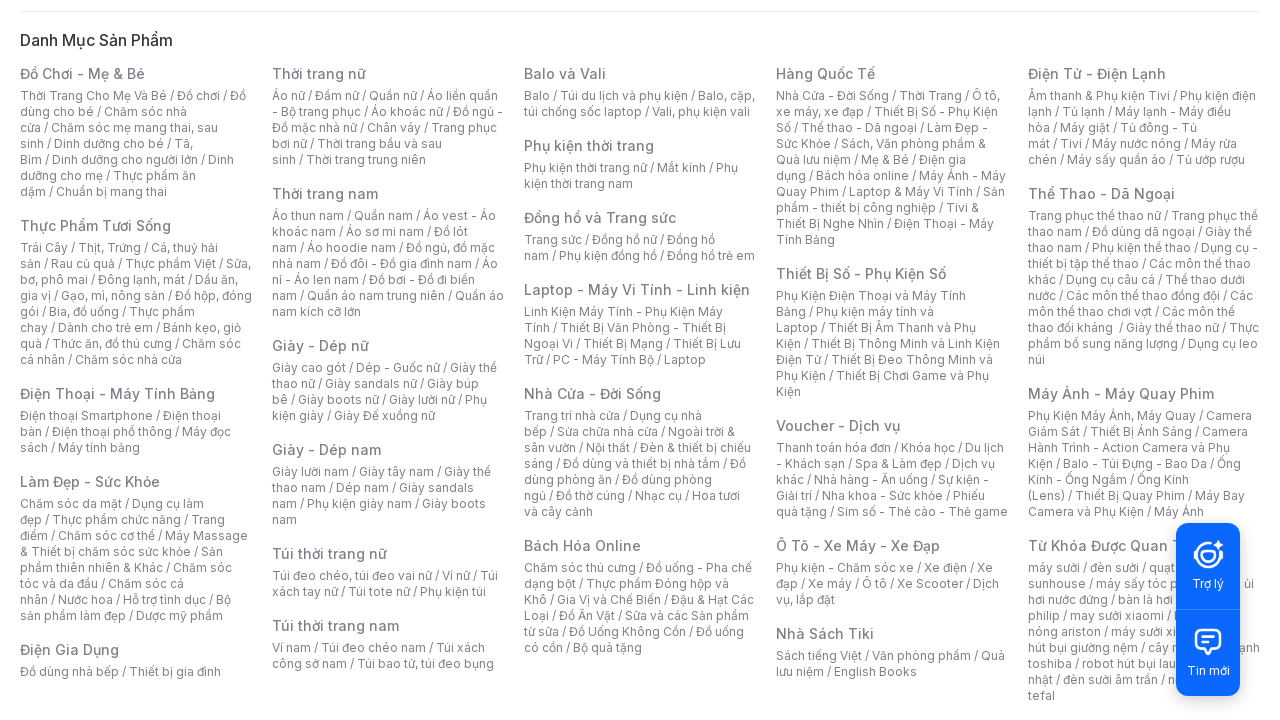

Product items became visible on the search results page
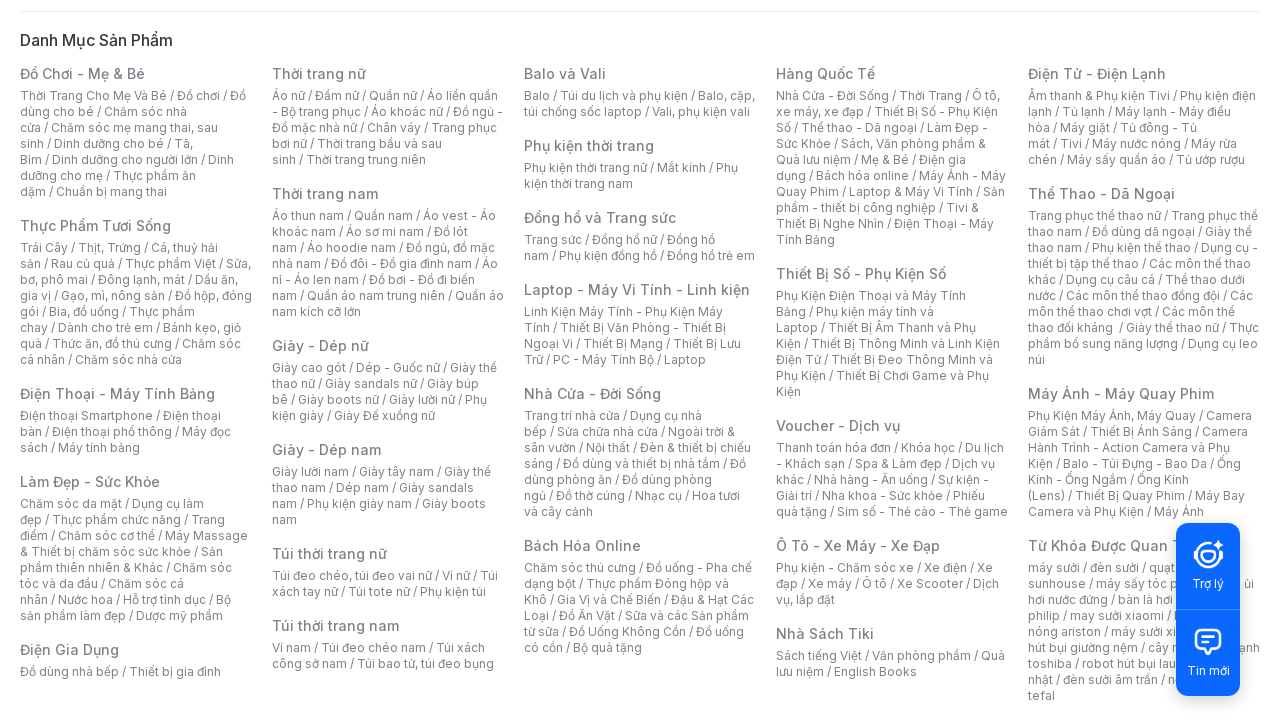

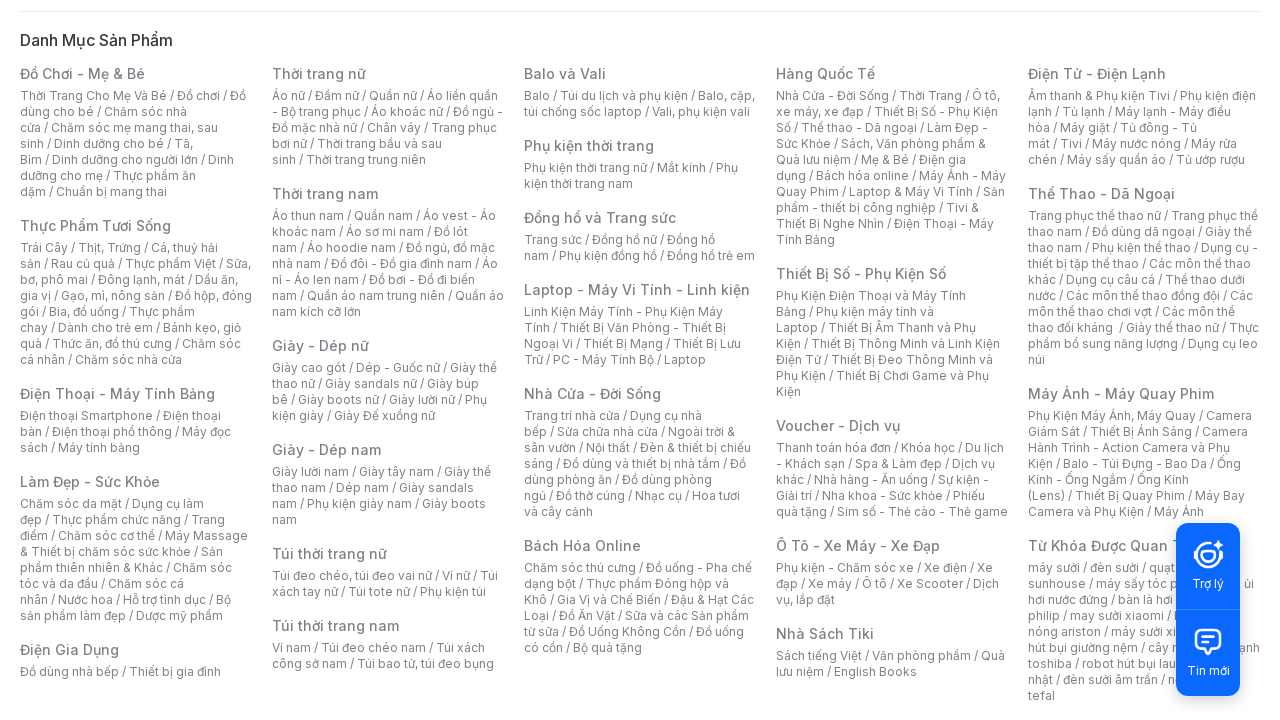